Tests alert handling by clicking a button that triggers a delayed alert after 5 seconds

Starting URL: https://demoqa.com/alerts

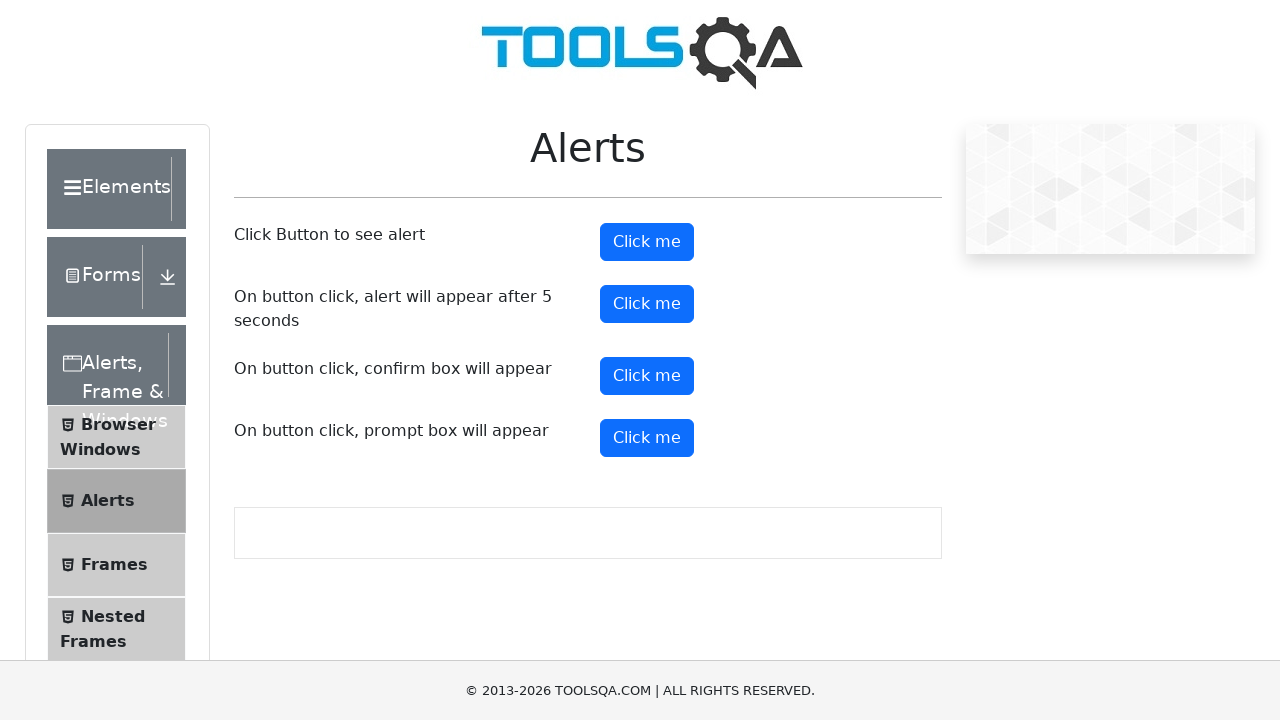

Clicked button to trigger delayed alert at (647, 304) on #timerAlertButton
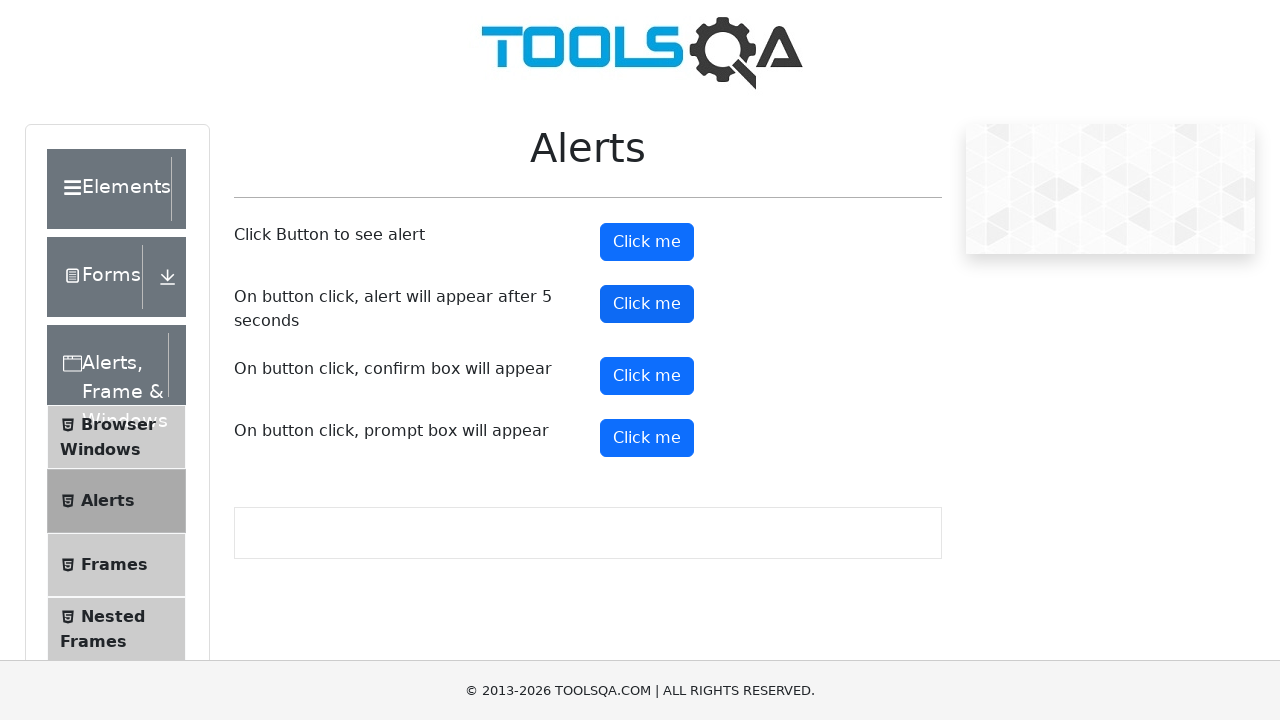

Waited 5.5 seconds for alert to appear
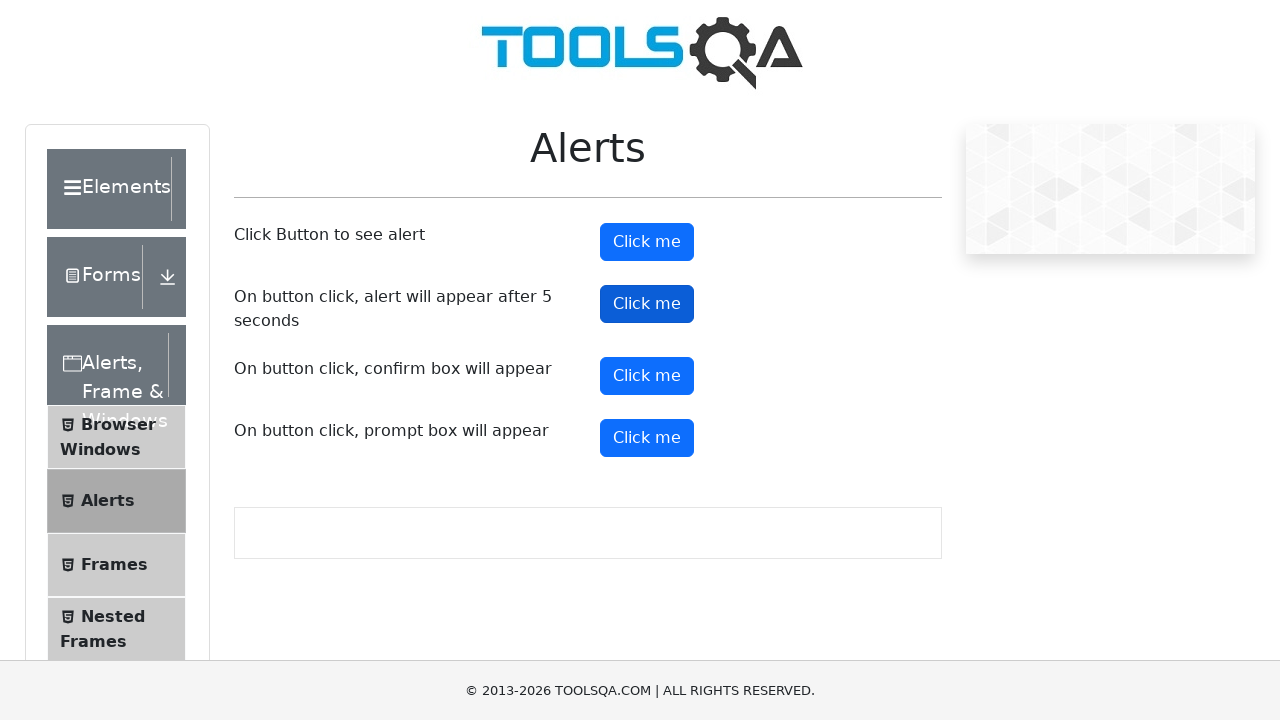

Set up dialog handler to accept alert
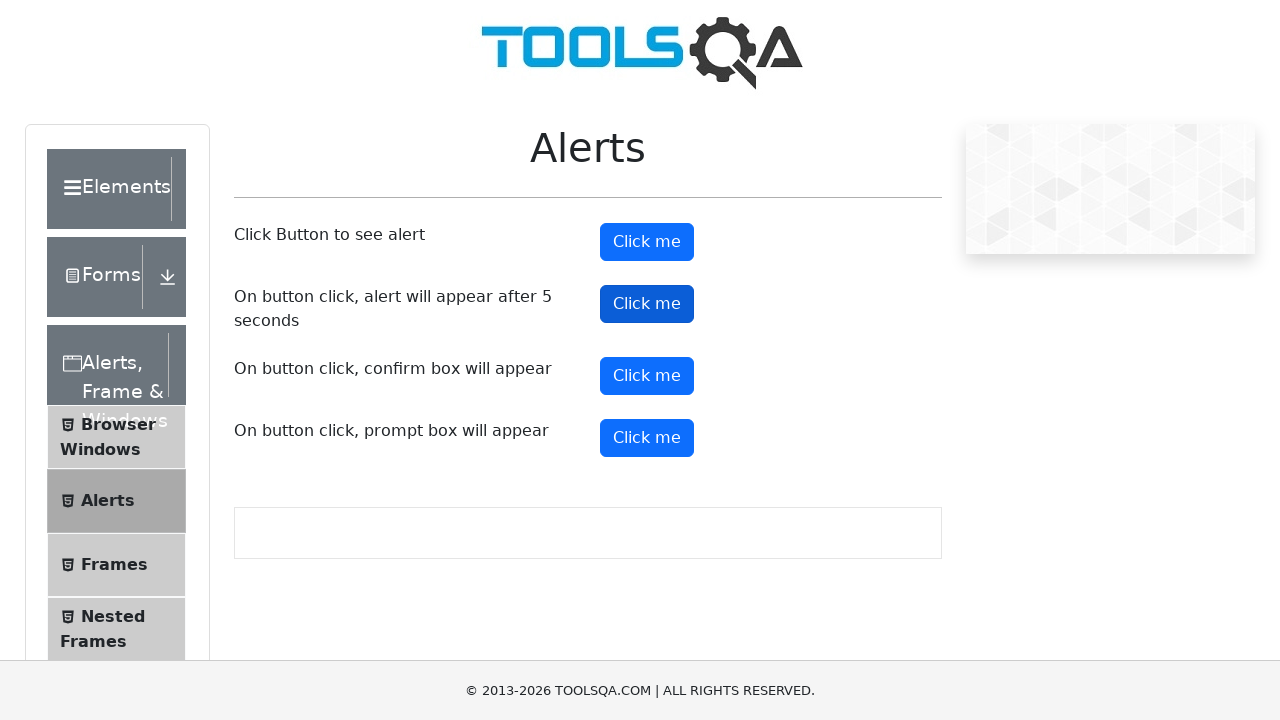

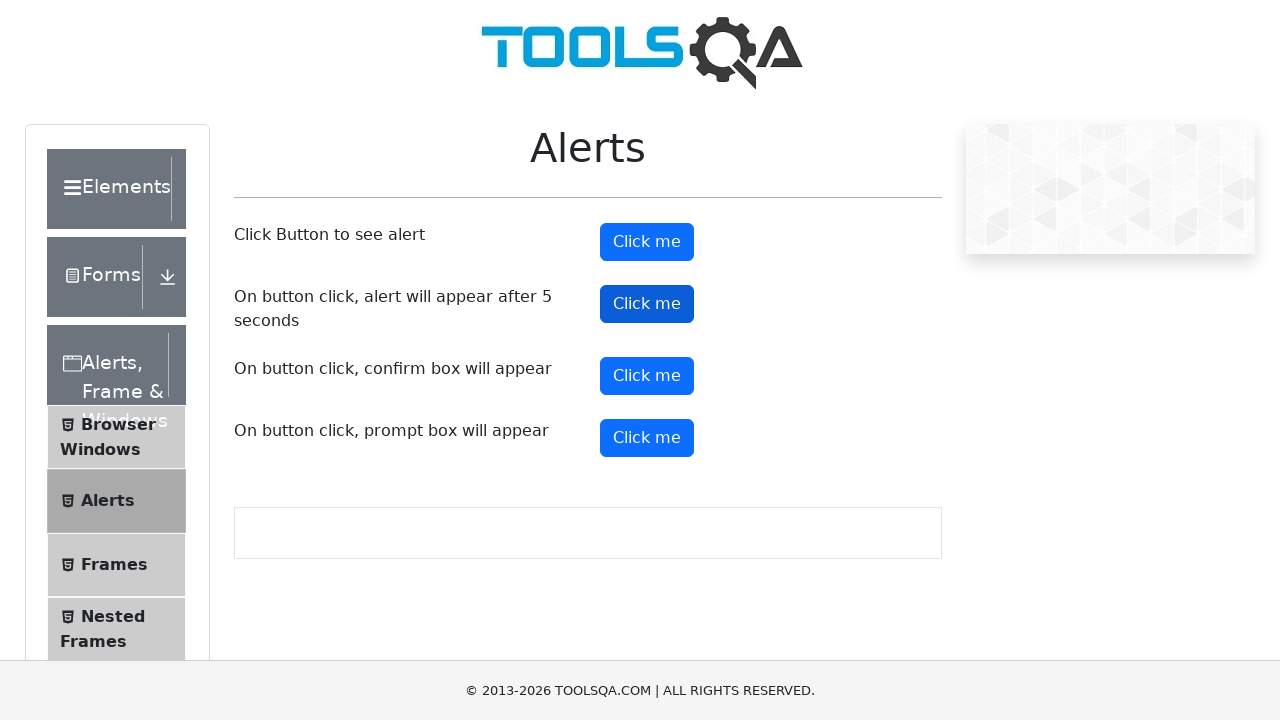